Navigates to WiseQuarter.com and demonstrates basic page load verification

Starting URL: https://wisequarter.com

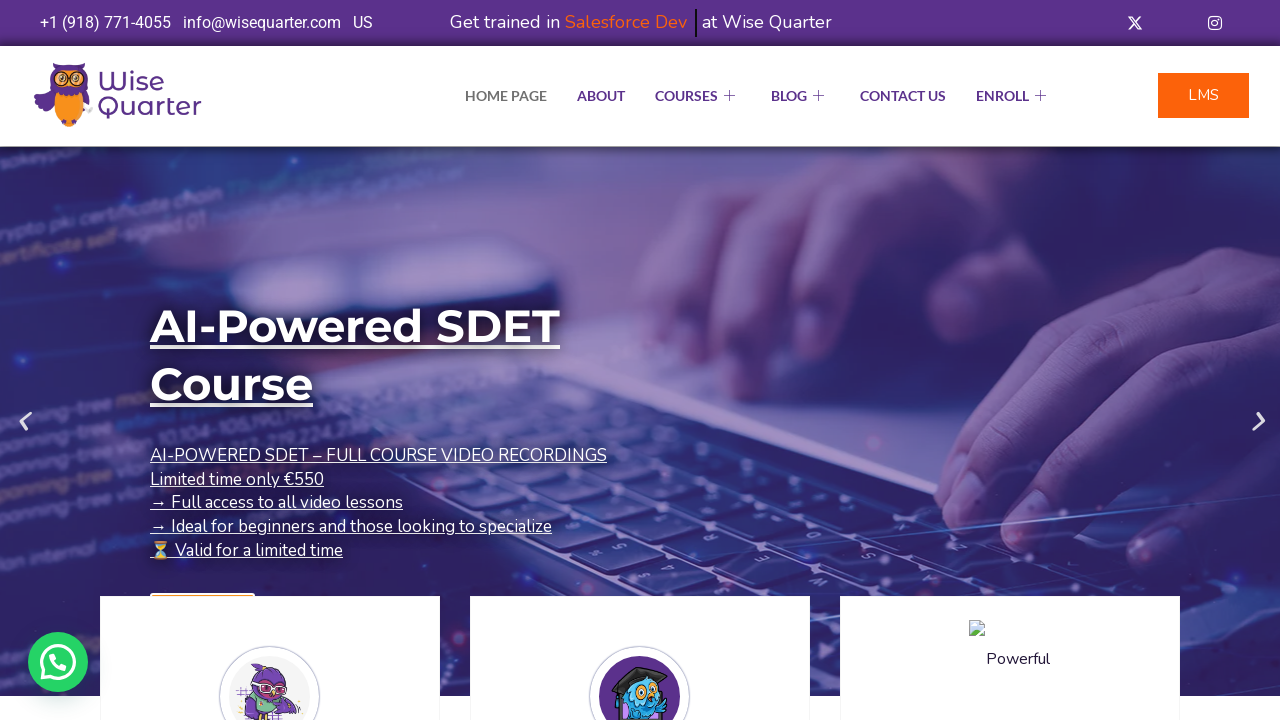

Waited for page to reach domcontentloaded state
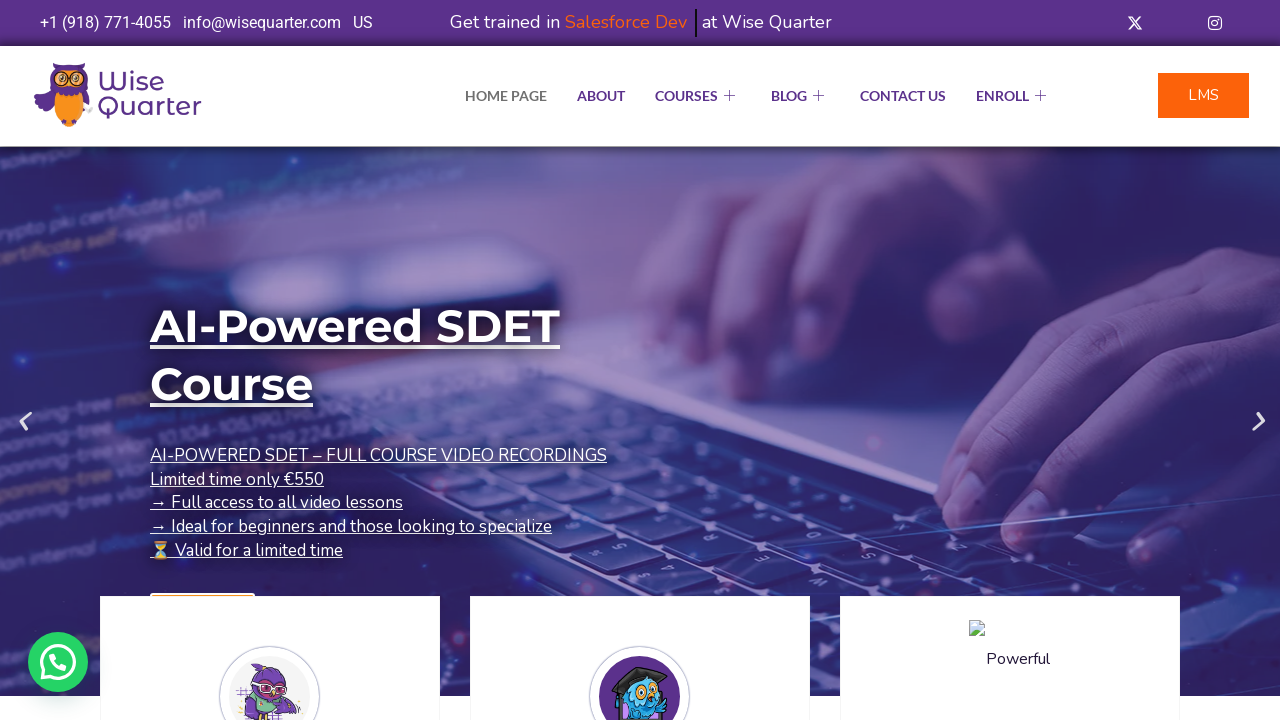

Retrieved and printed page title
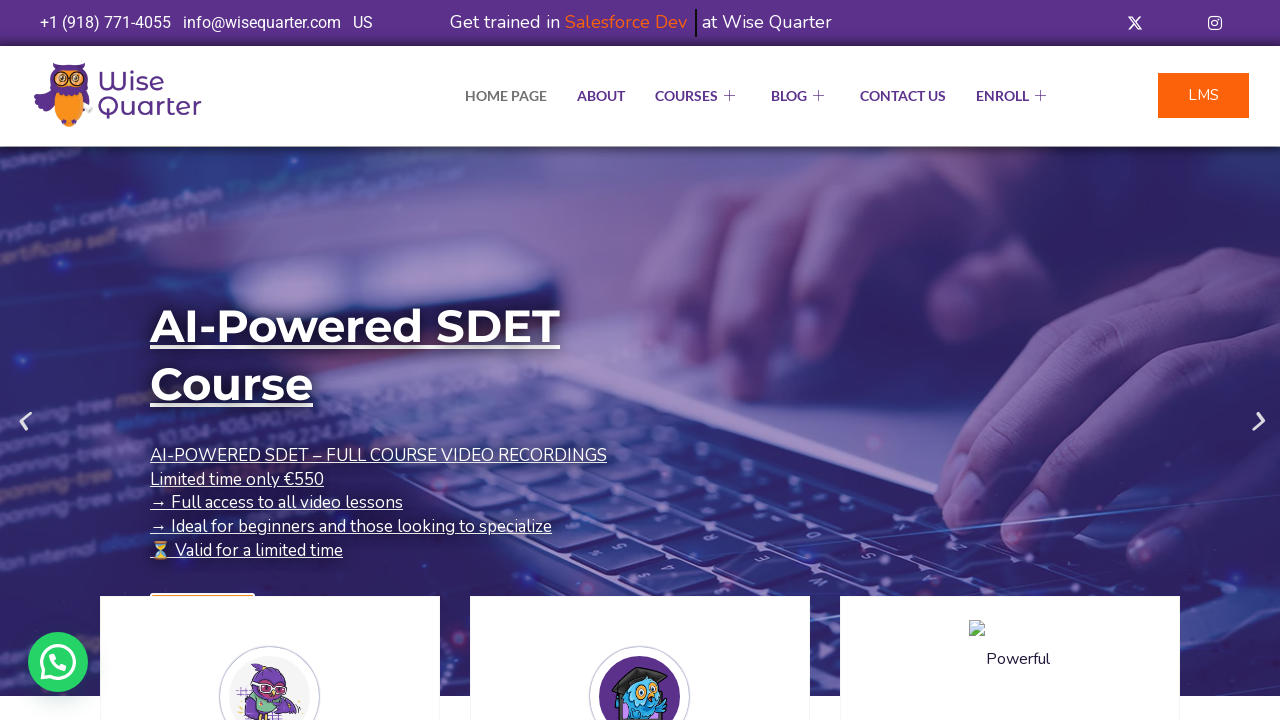

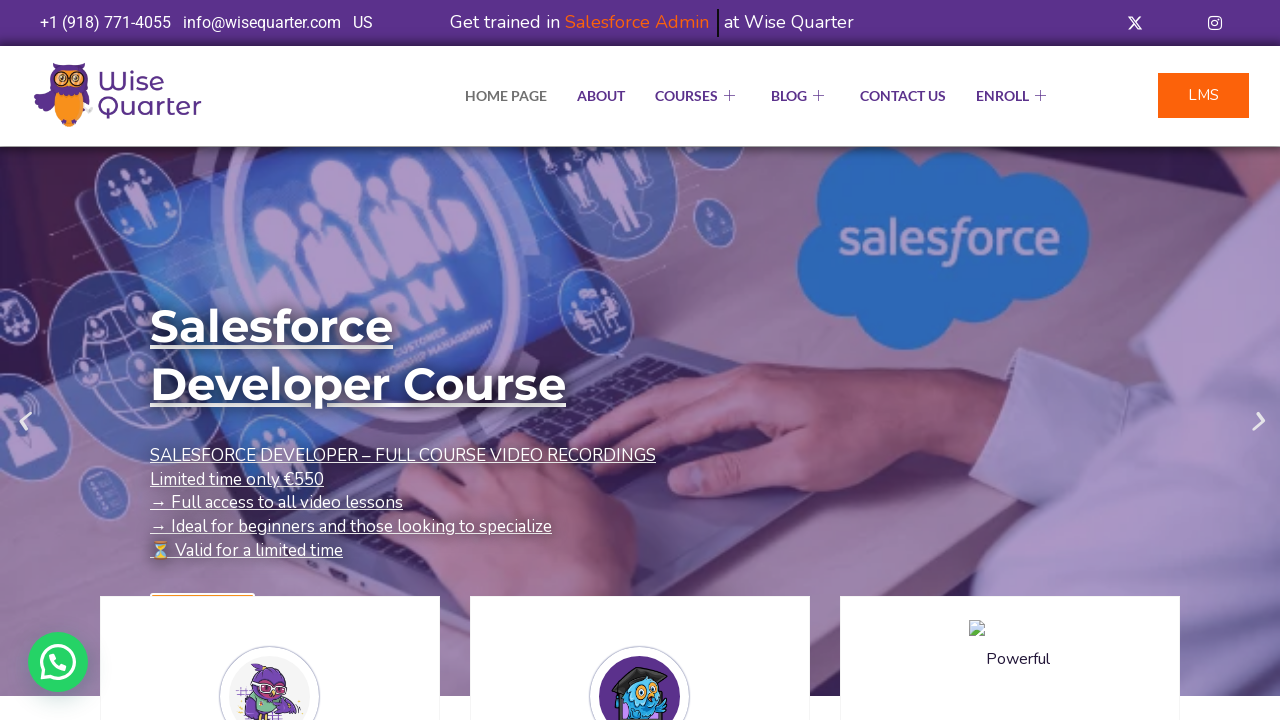